Tests iframe handling by switching between multiple iframes and filling form fields within each iframe context

Starting URL: https://seleniumautomationpractice.blogspot.com/2019/07/example-of-html-iframe-alternative.html

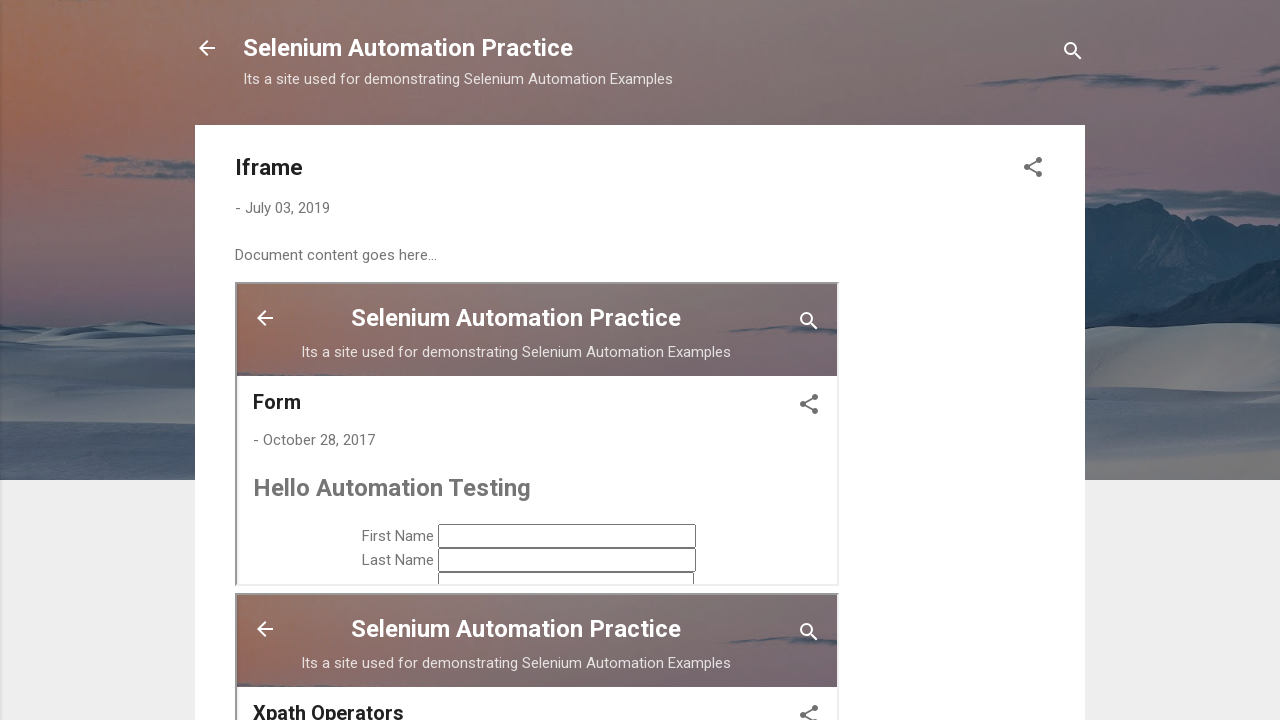

Located first iframe by ID 'ID_Frame1'
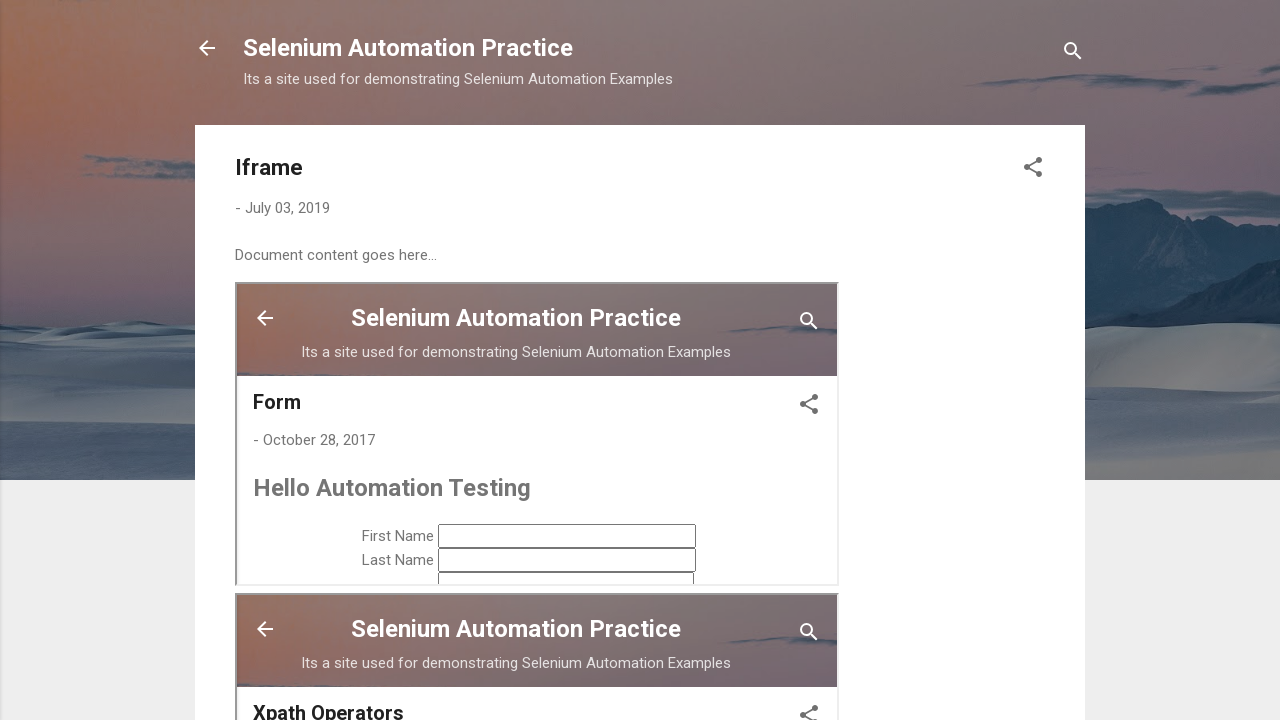

Filled first name field with 'Akeem' in first iframe on #ID_Frame1 >> internal:control=enter-frame >> input[name='ts_first_name']
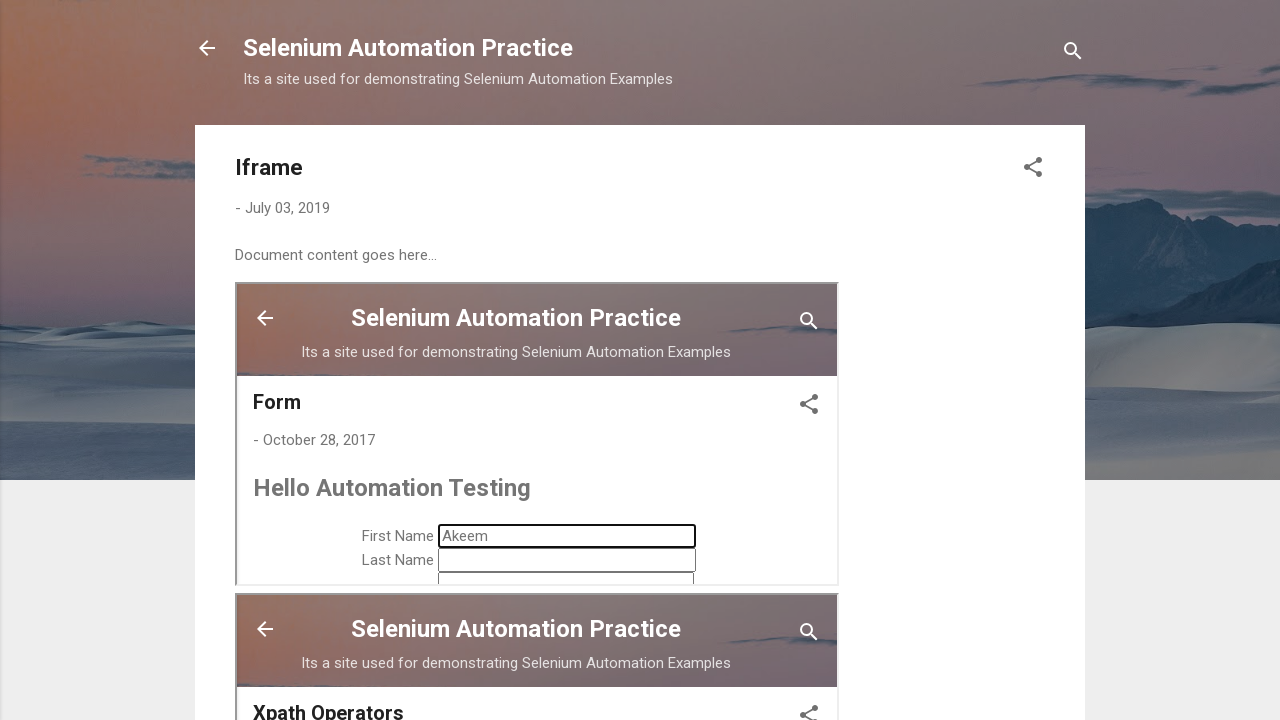

Retrieved all frames from the page
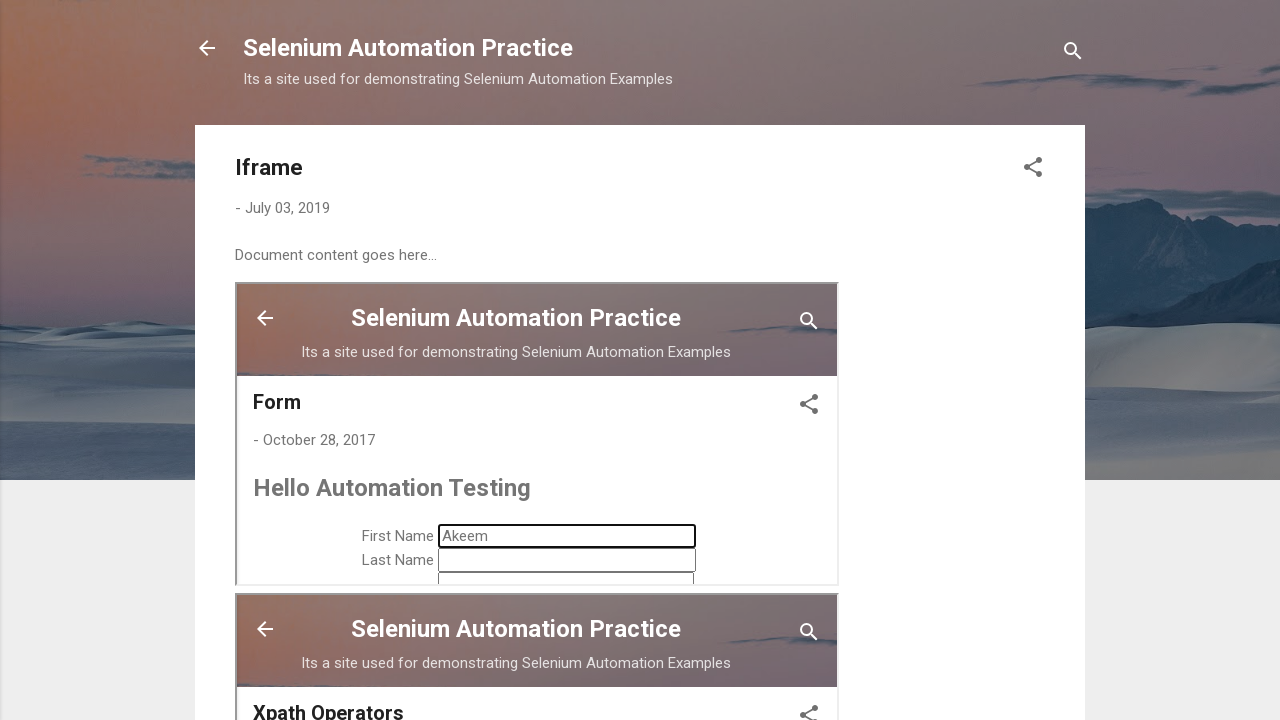

Filled name field with 'korede' in second iframe on iframe >> nth=1 >> internal:control=enter-frame >> input#id_form[name='name']
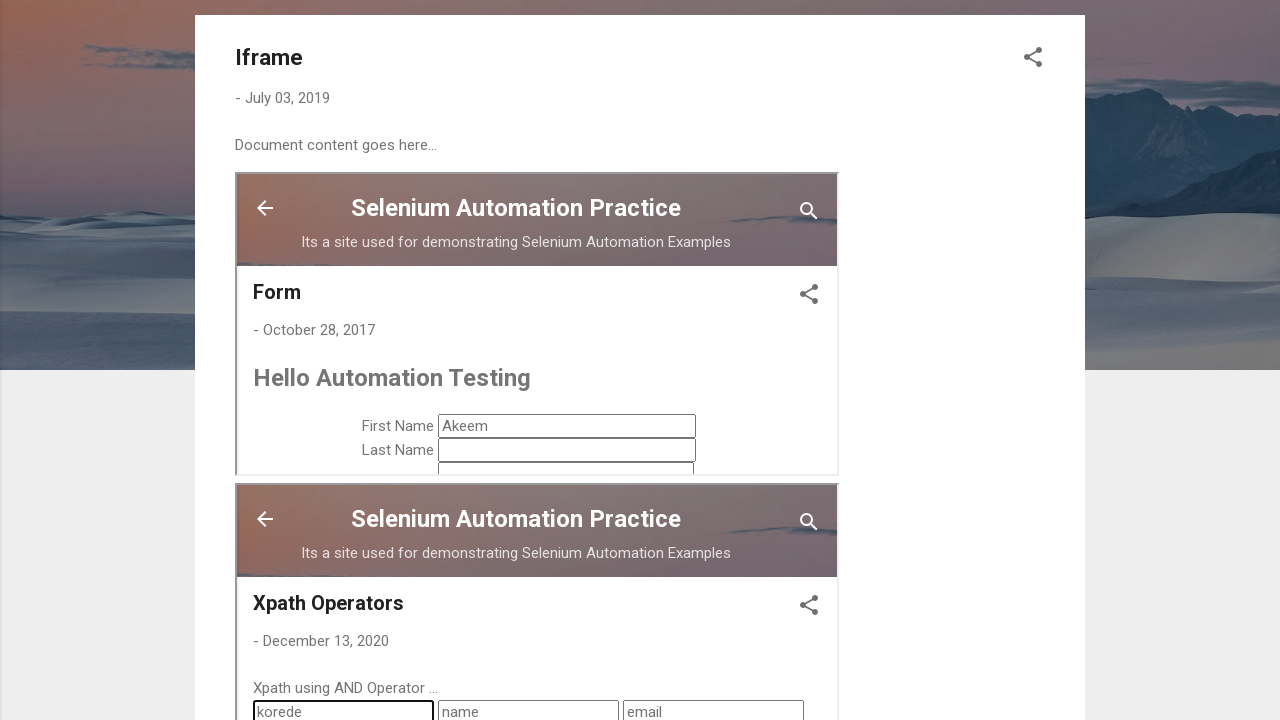

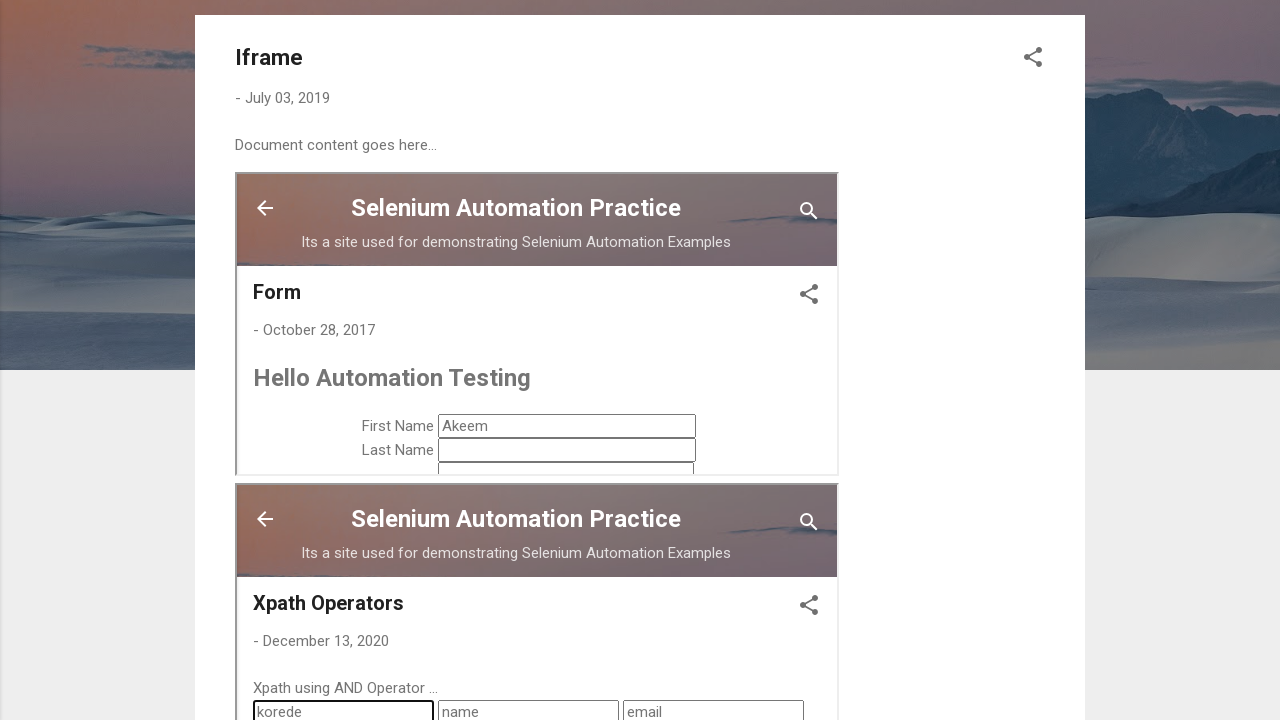